Tests clicking on a product category button and navigating to the Ladies Outerwear list page

Starting URL: https://shop.polymer-project.org

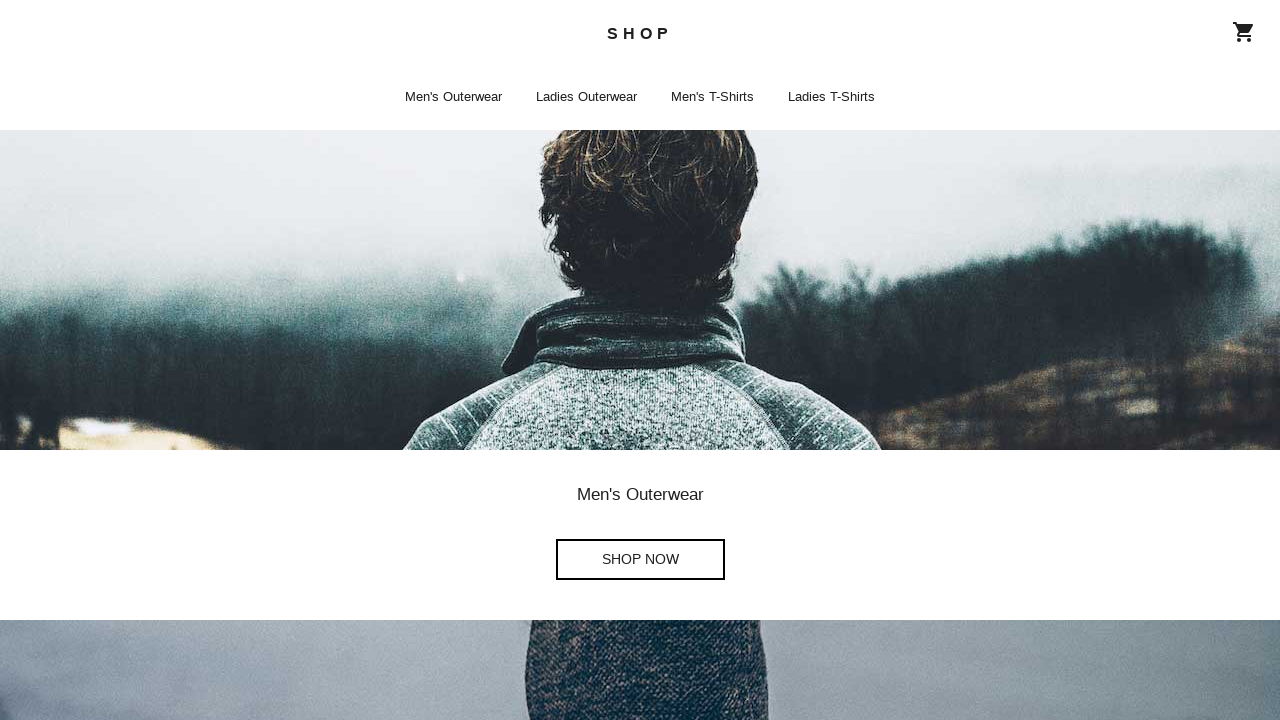

Waited for the Ladies Outerwear product category button to be visible
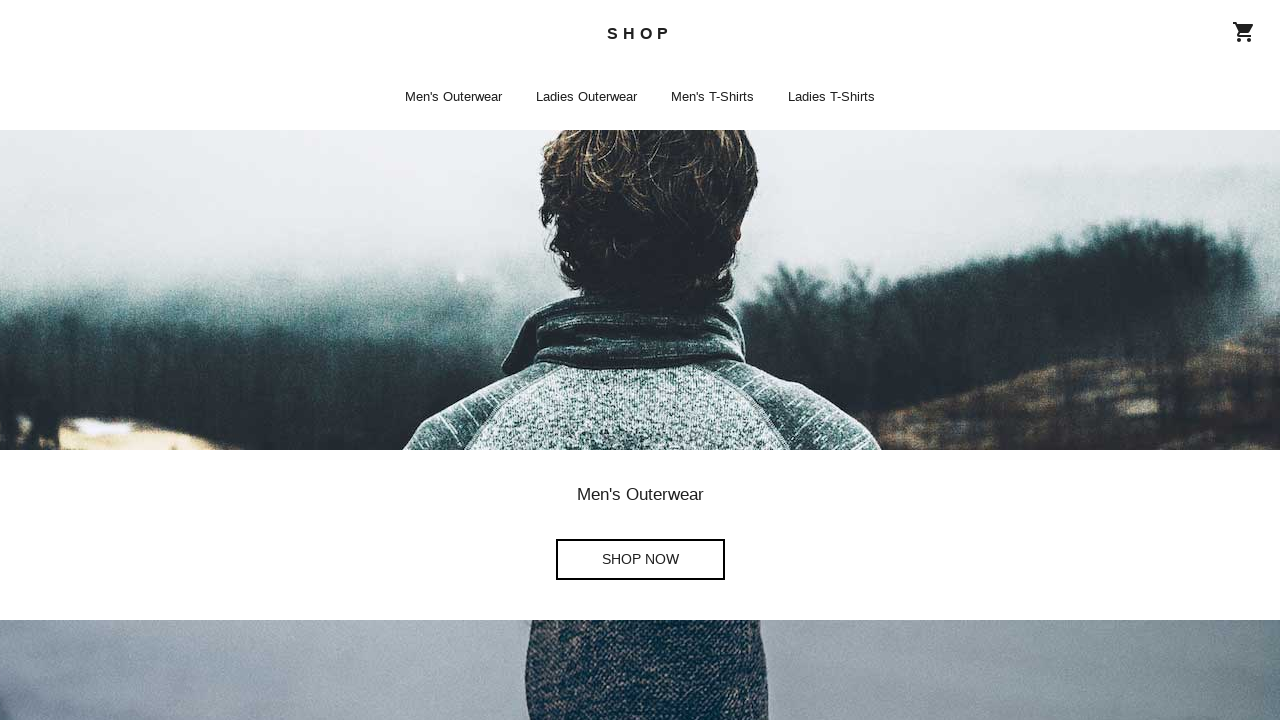

Clicked the Ladies Outerwear product category button at (640, 360) on shop-home .item:nth-of-type(2) shop-button
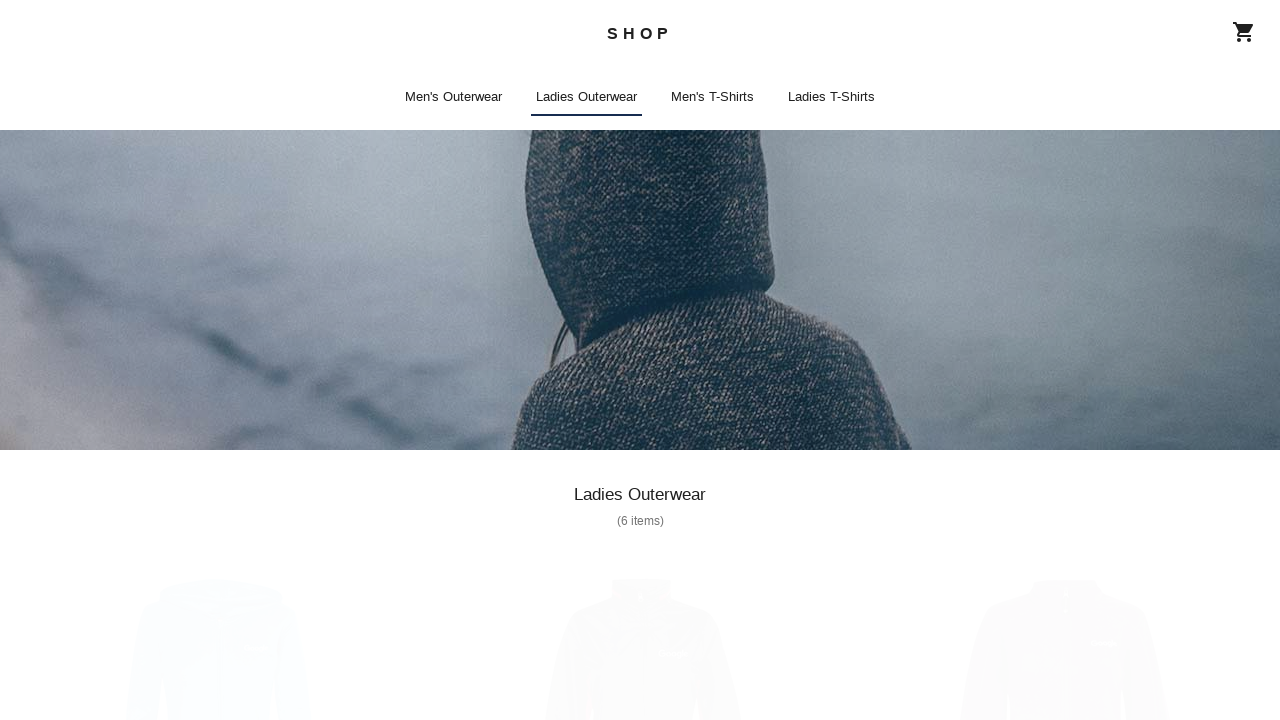

Waited for Ladies Outerwear list page to load
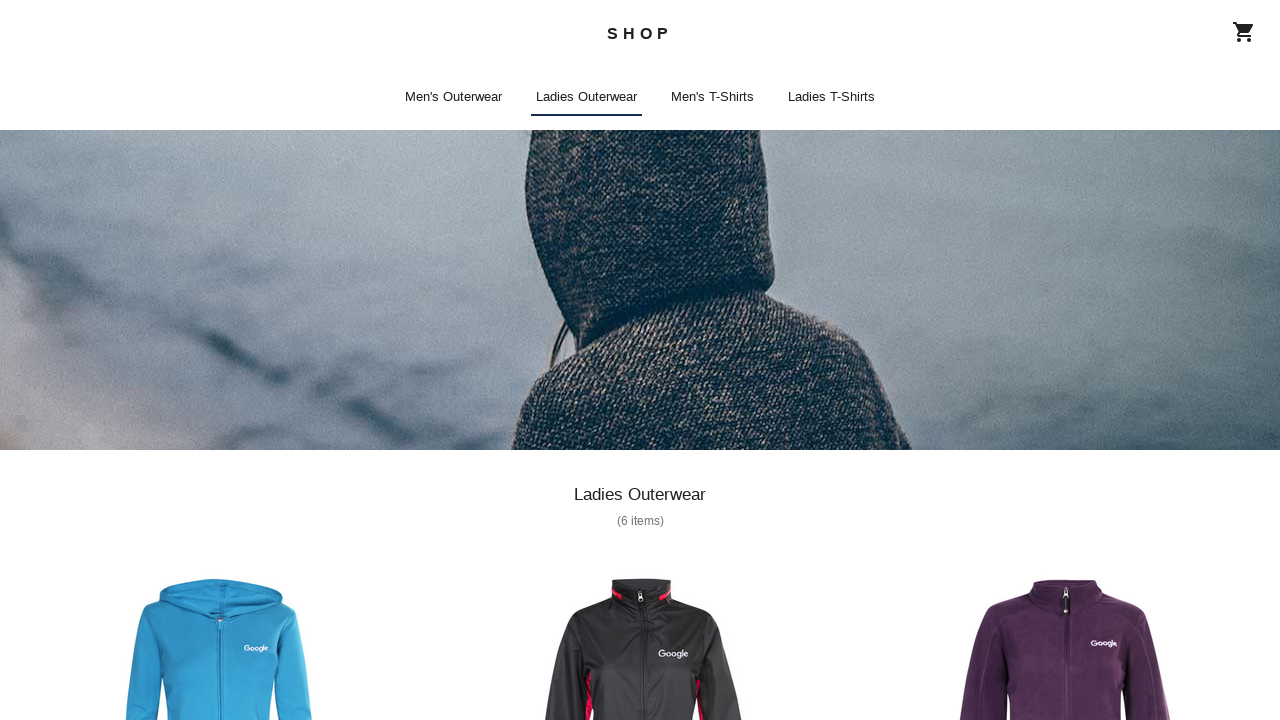

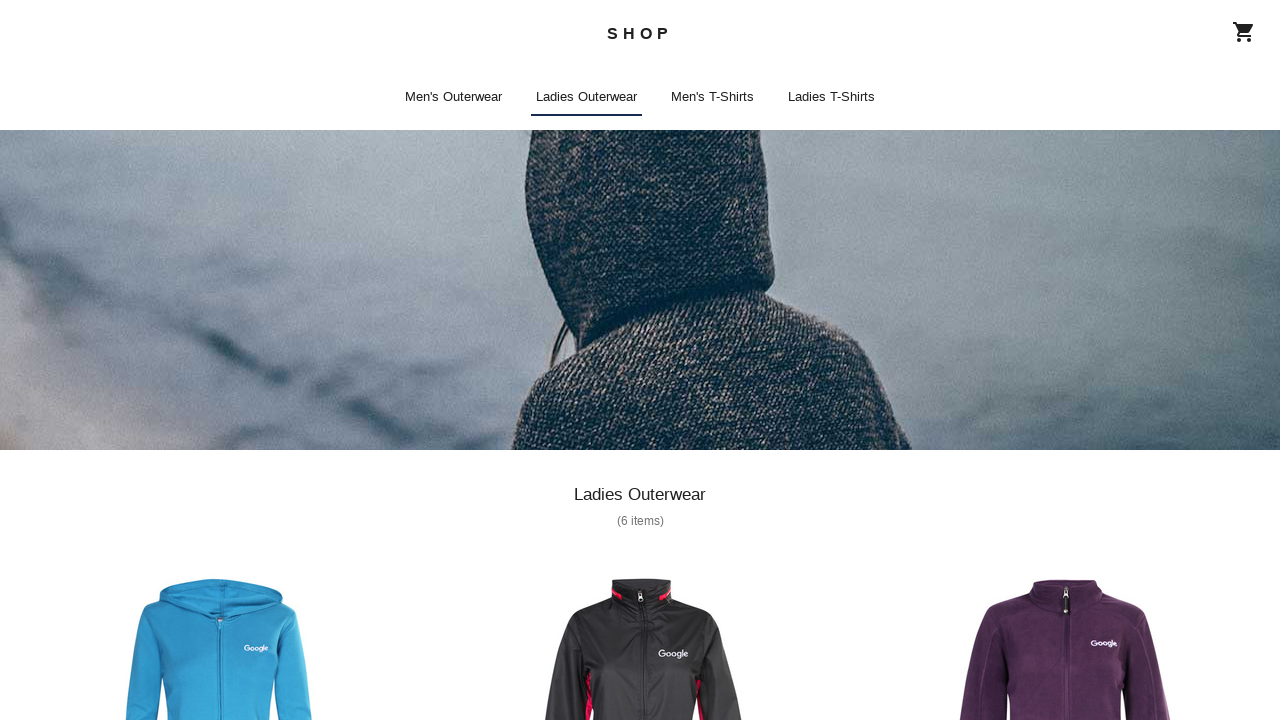